Tests that todo data persists after page reload

Starting URL: https://demo.playwright.dev/todomvc

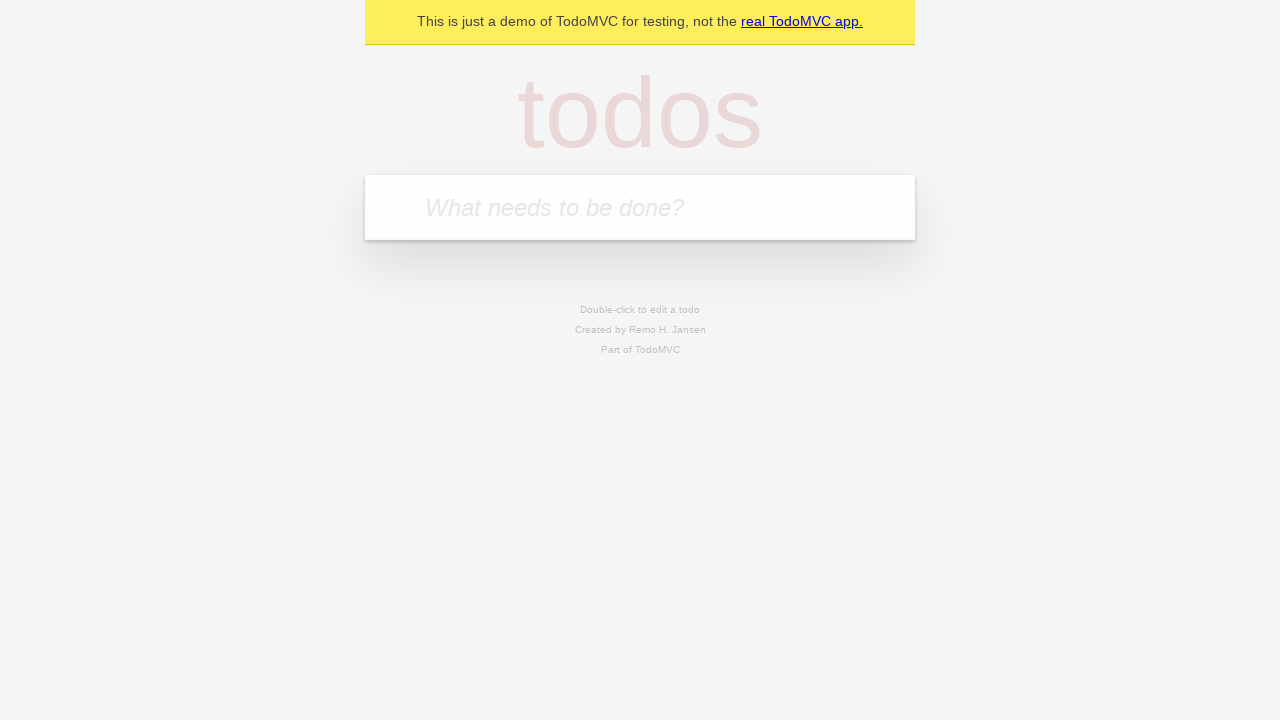

Filled todo input with 'buy some cheese' on internal:attr=[placeholder="What needs to be done?"i]
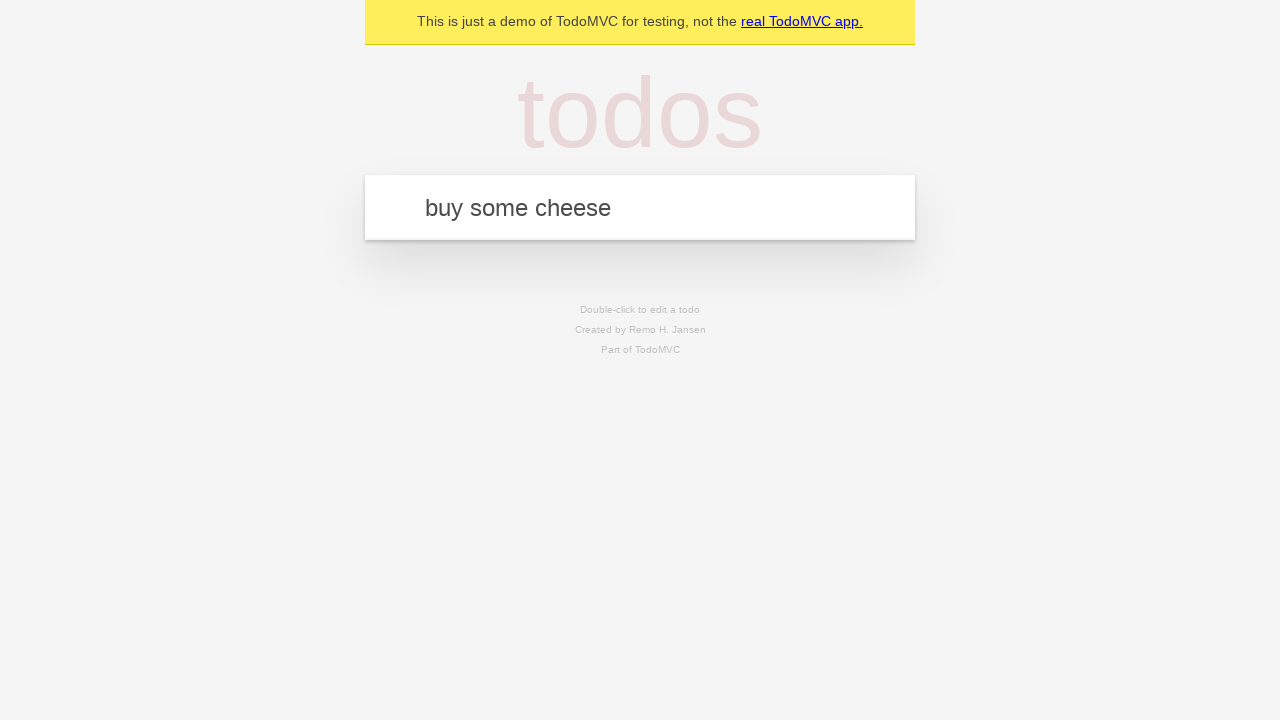

Pressed Enter to create todo 'buy some cheese' on internal:attr=[placeholder="What needs to be done?"i]
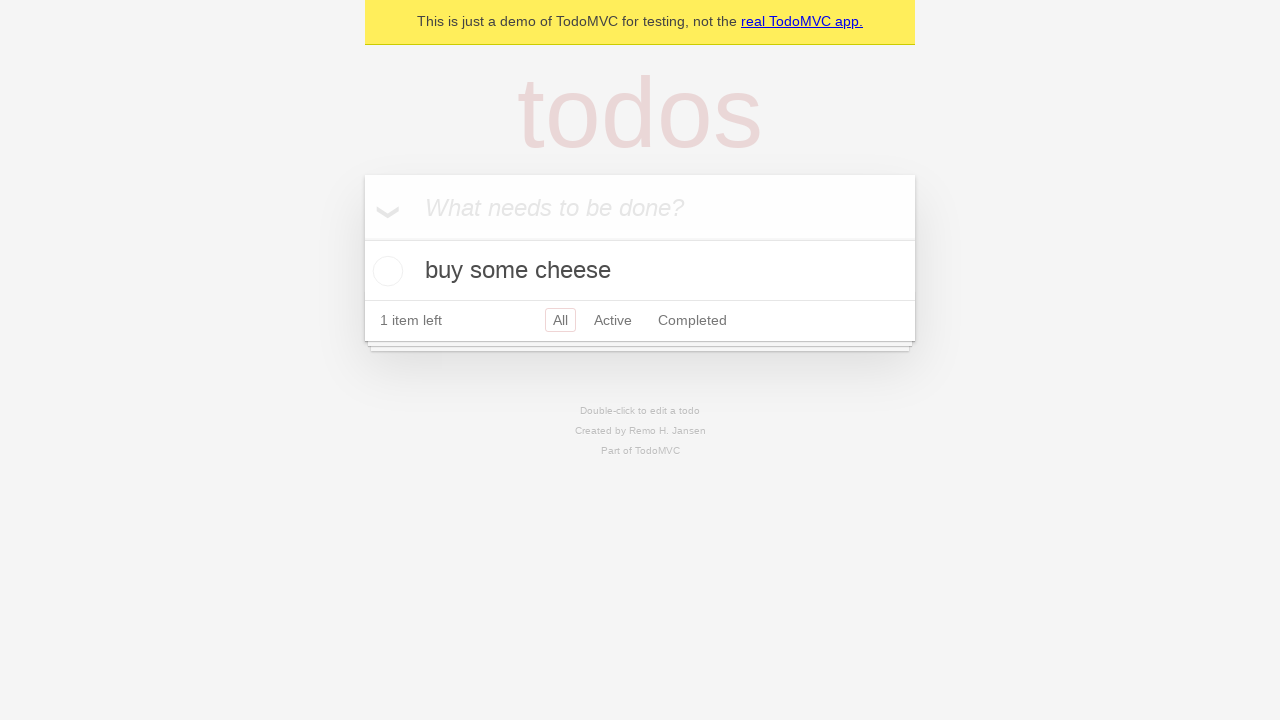

Filled todo input with 'feed the cat' on internal:attr=[placeholder="What needs to be done?"i]
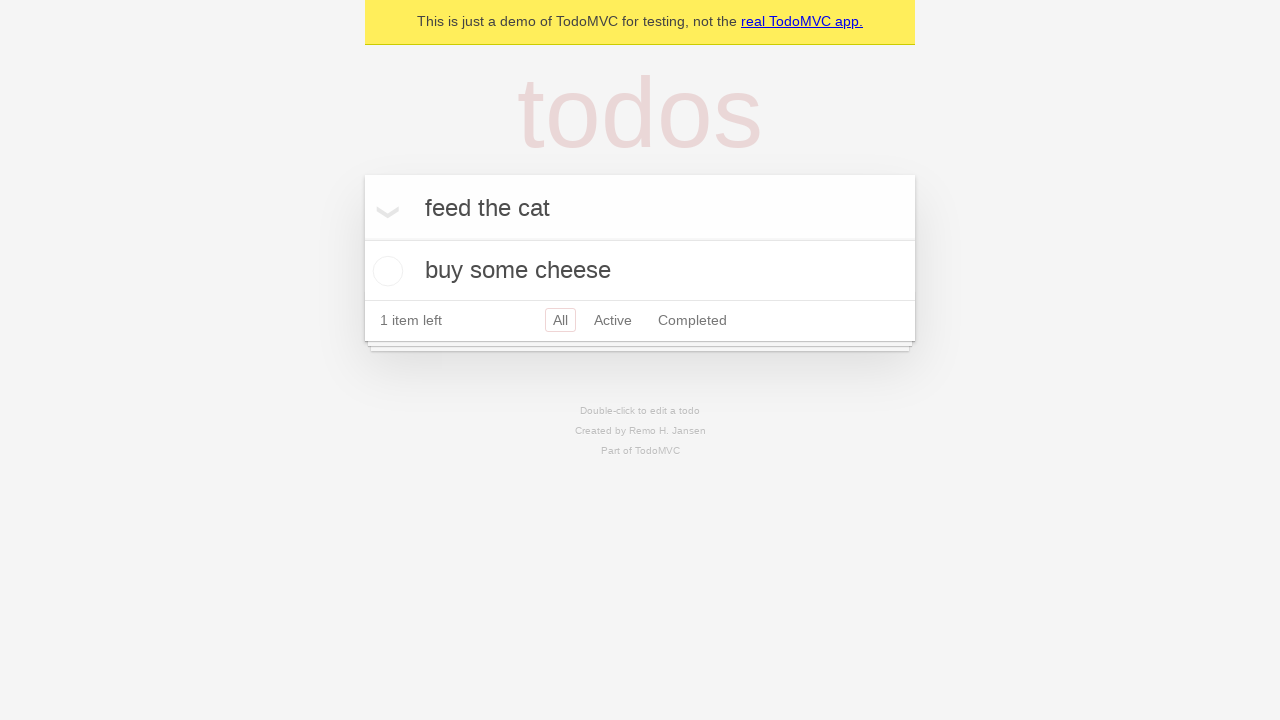

Pressed Enter to create todo 'feed the cat' on internal:attr=[placeholder="What needs to be done?"i]
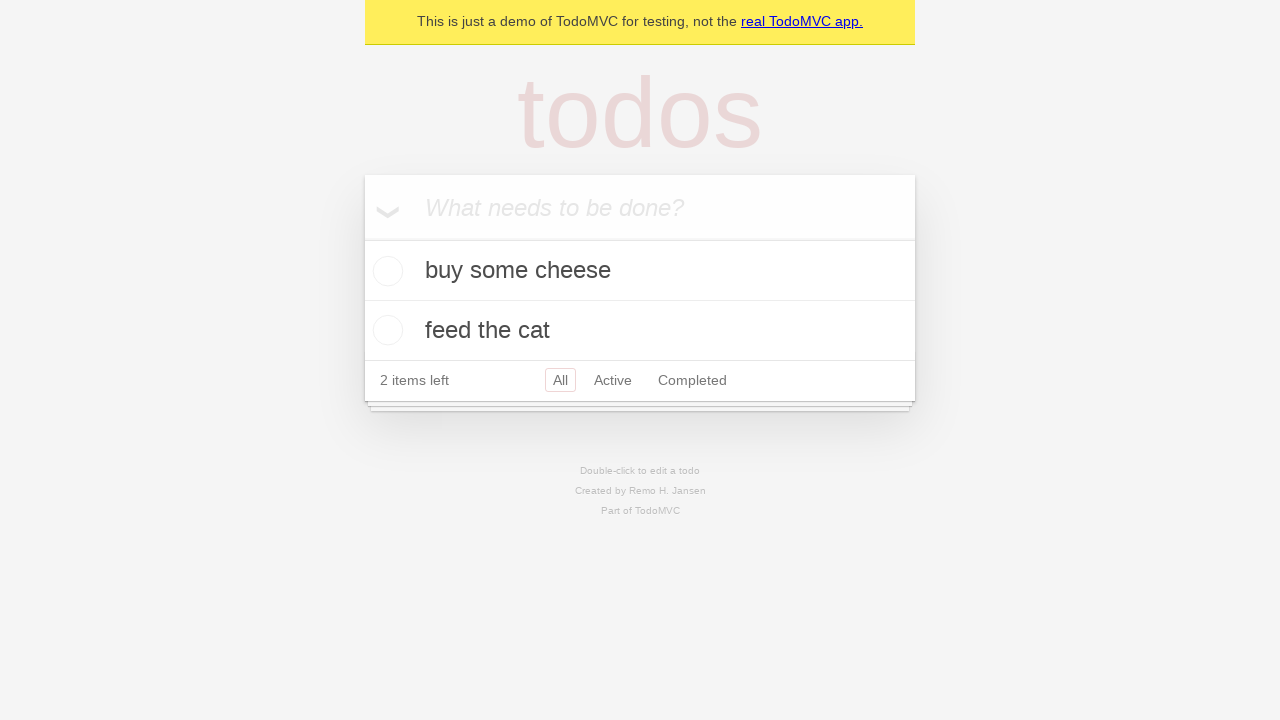

Checked the first todo item at (385, 271) on internal:testid=[data-testid="todo-item"s] >> nth=0 >> internal:role=checkbox
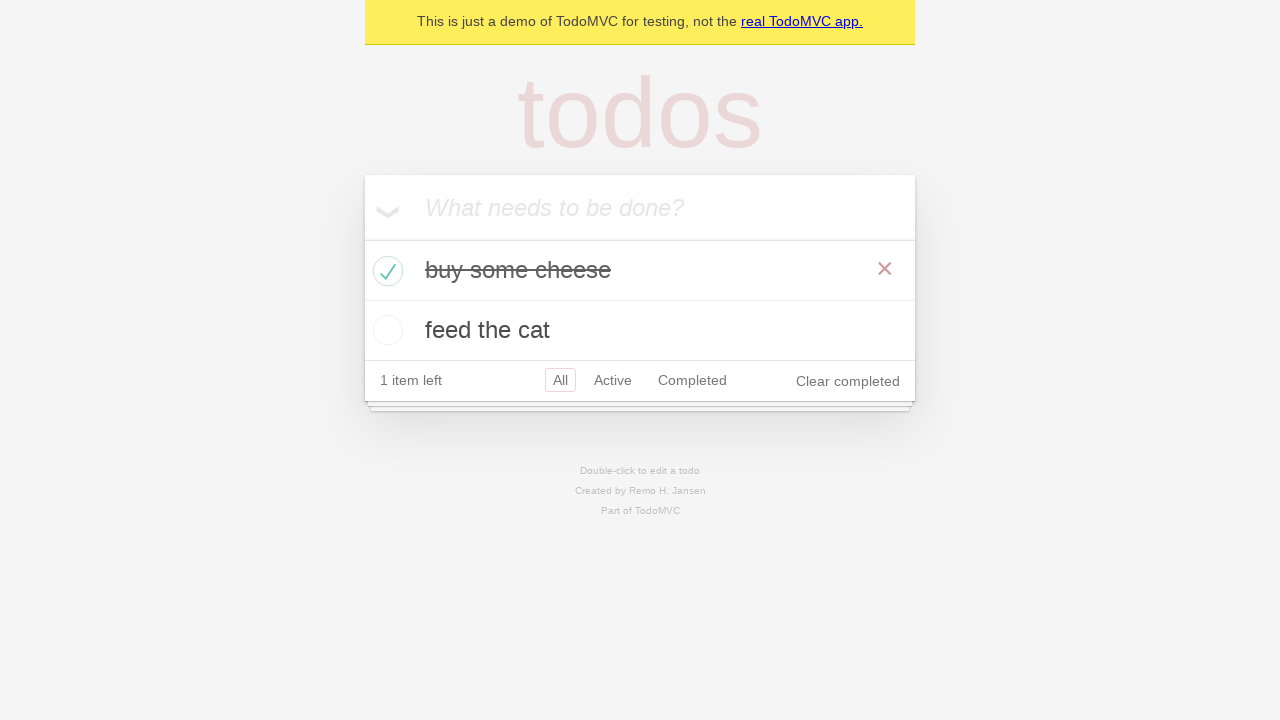

Reloaded the page
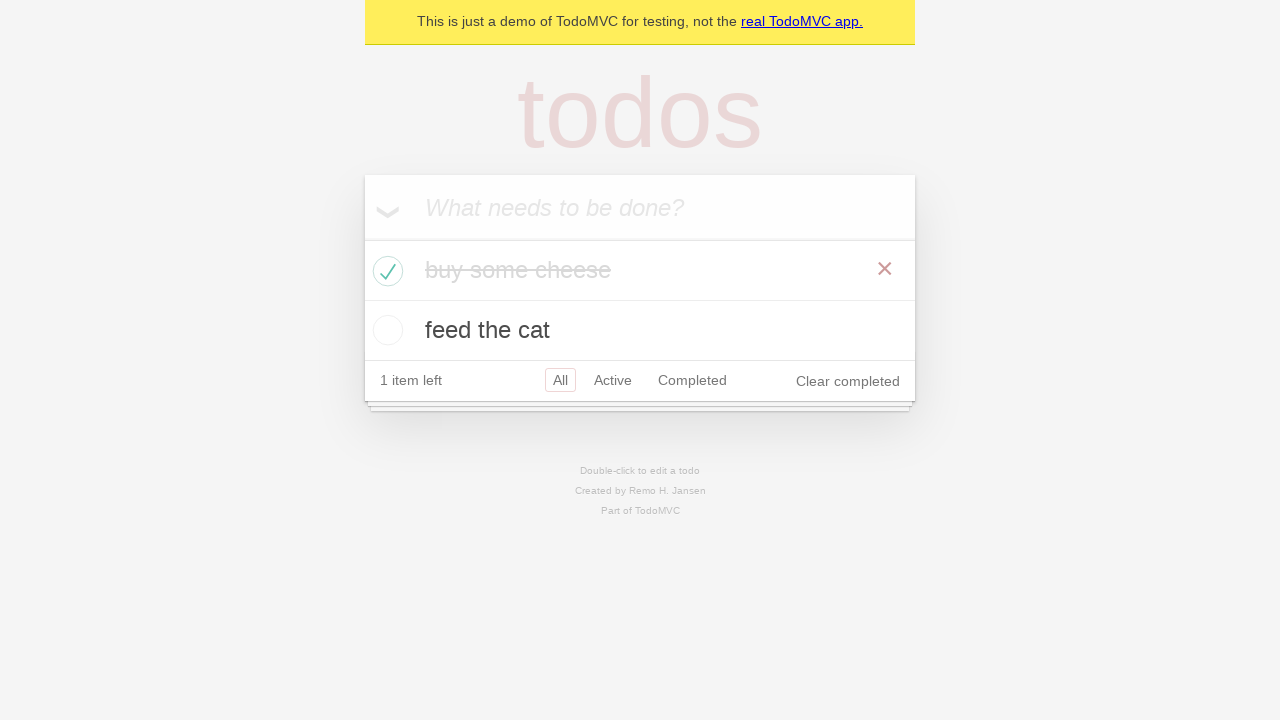

Todo items persisted and loaded after page reload
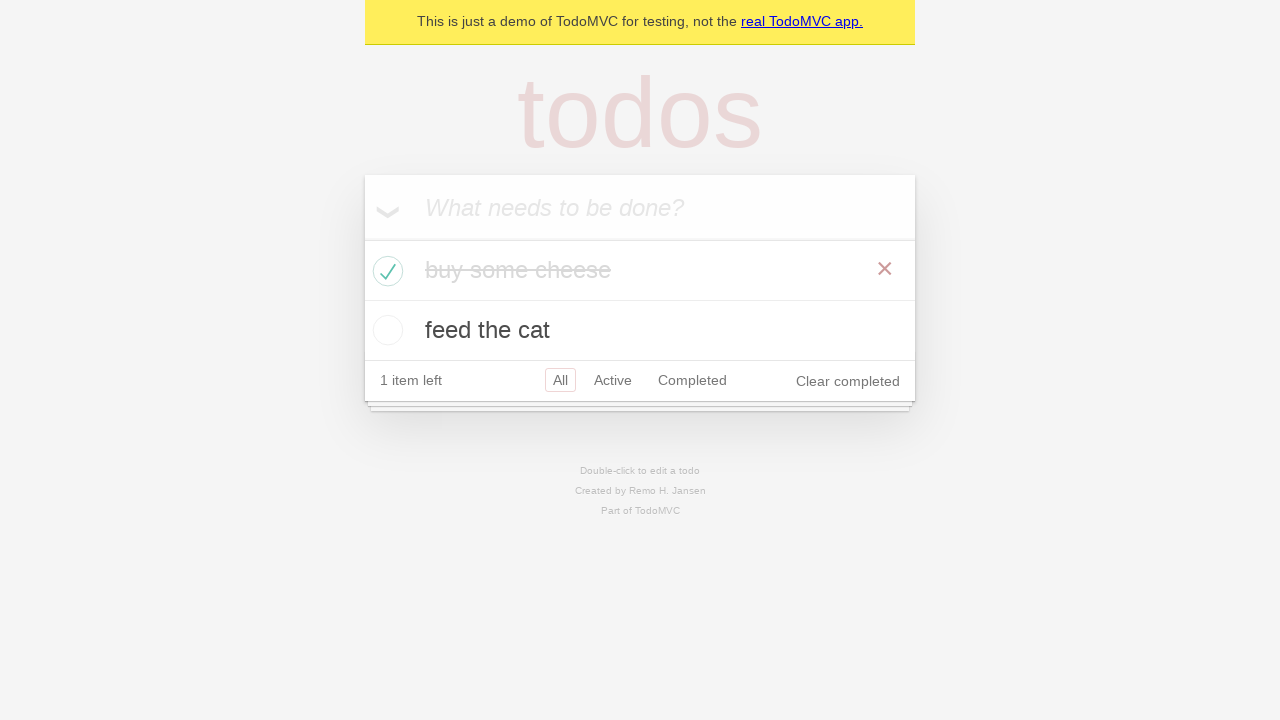

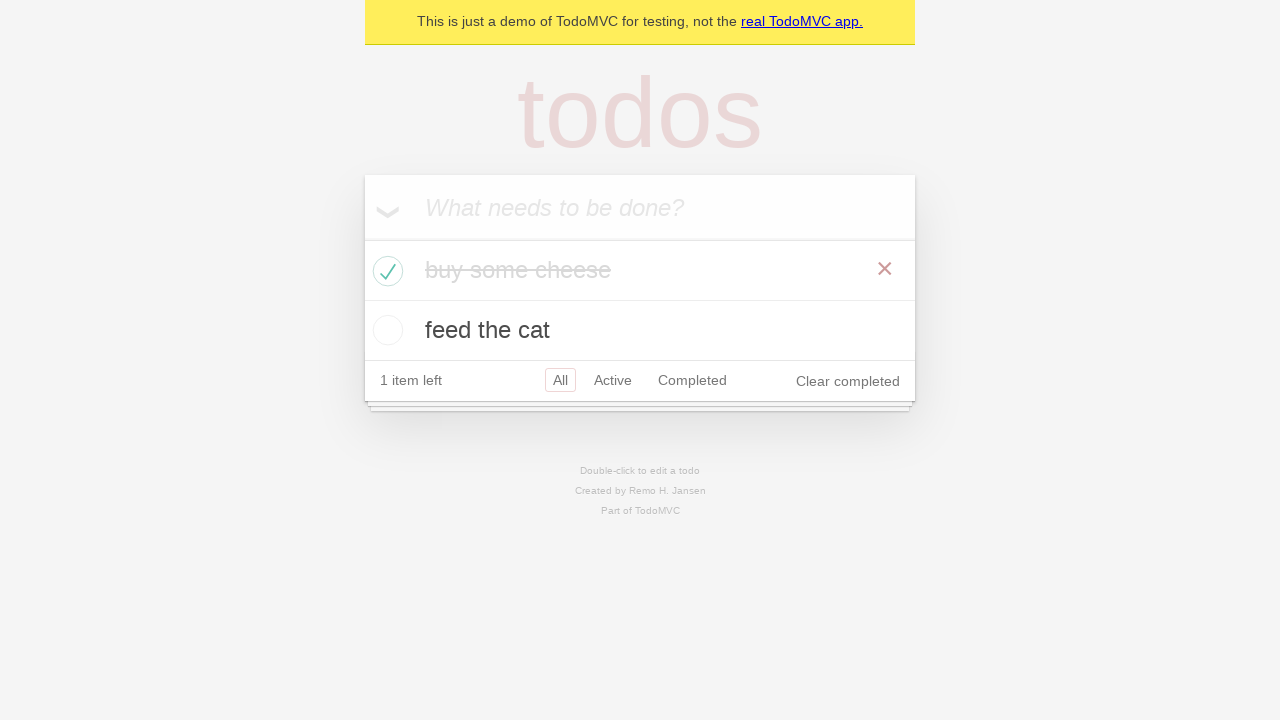